Tests table sorting functionality by clicking on a column header to sort, verifying the sort order, and using pagination to find a specific item with its price

Starting URL: https://rahulshettyacademy.com/seleniumPractise/#/offers

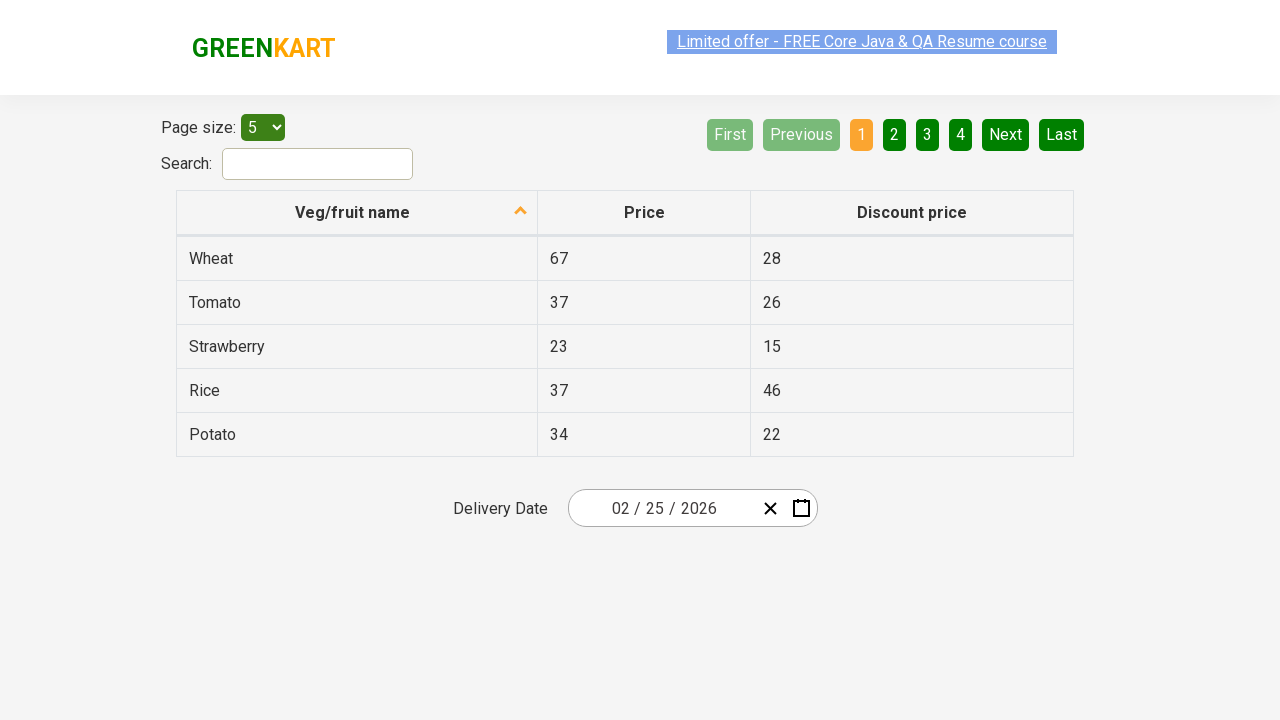

Clicked first column header to sort table at (357, 213) on xpath=//th[@role='columnheader'][1]
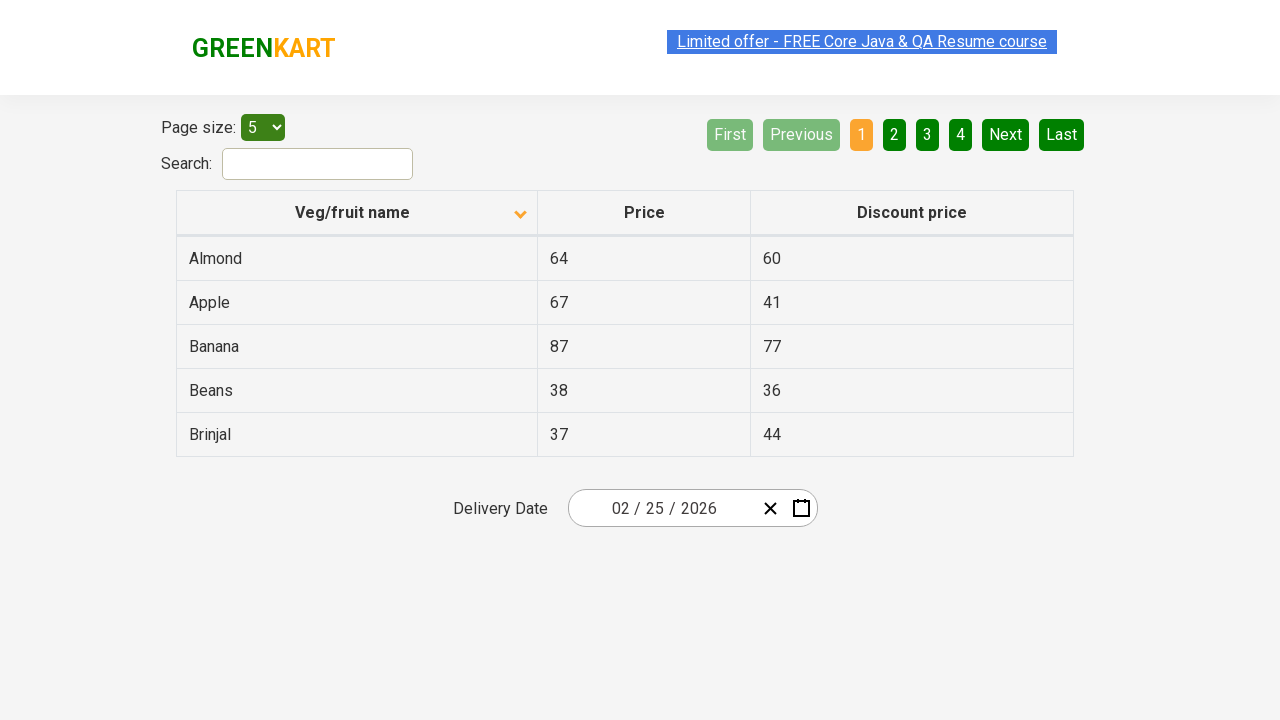

Retrieved all elements from first column
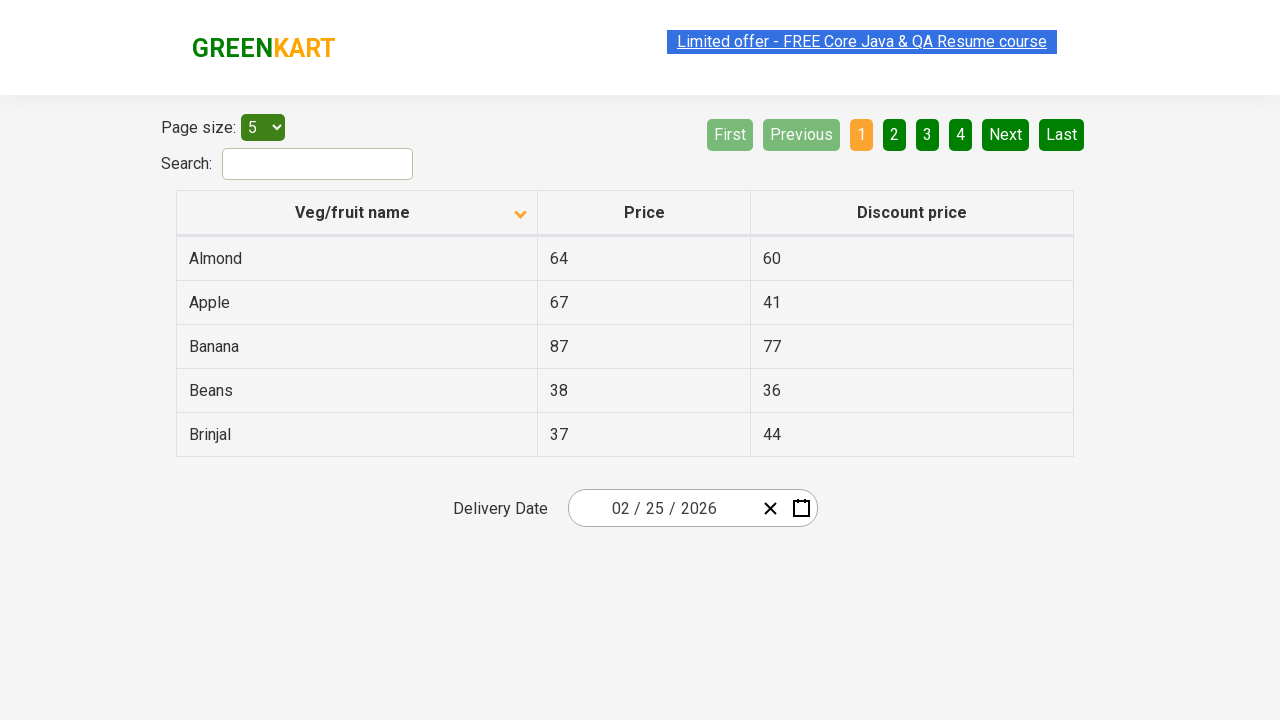

Extracted text content from all column elements
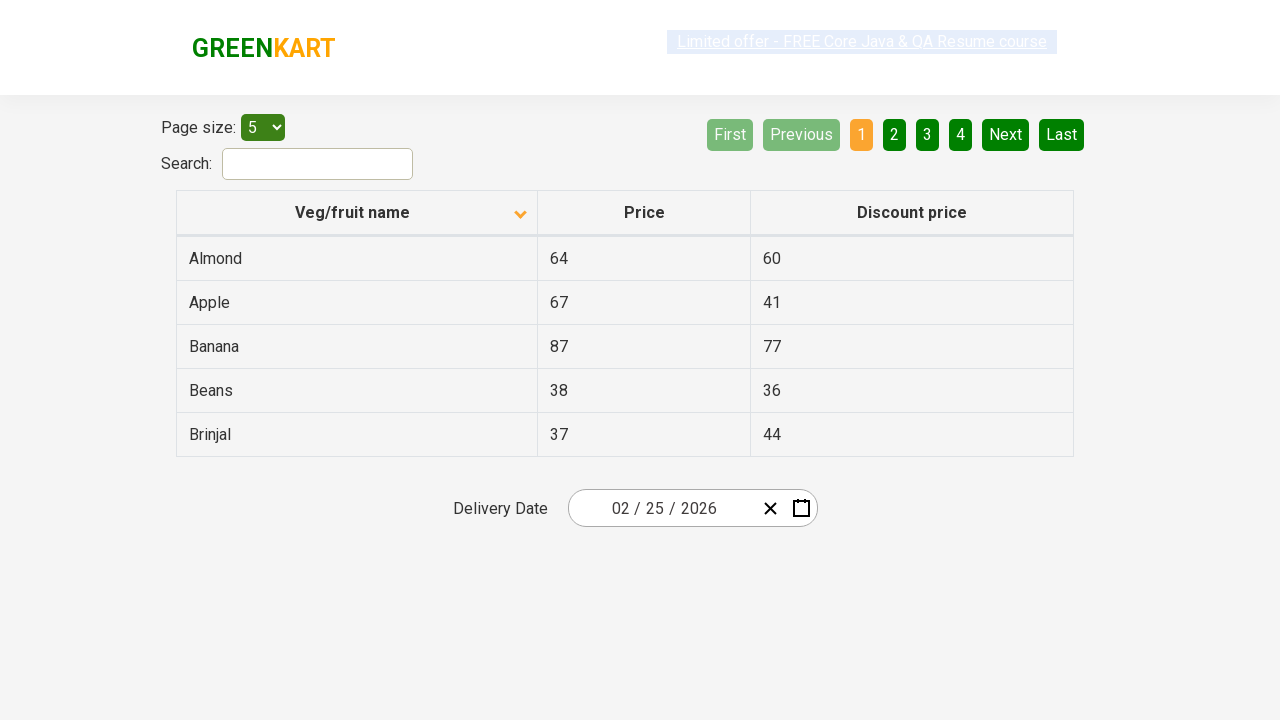

Created sorted version of the list for comparison
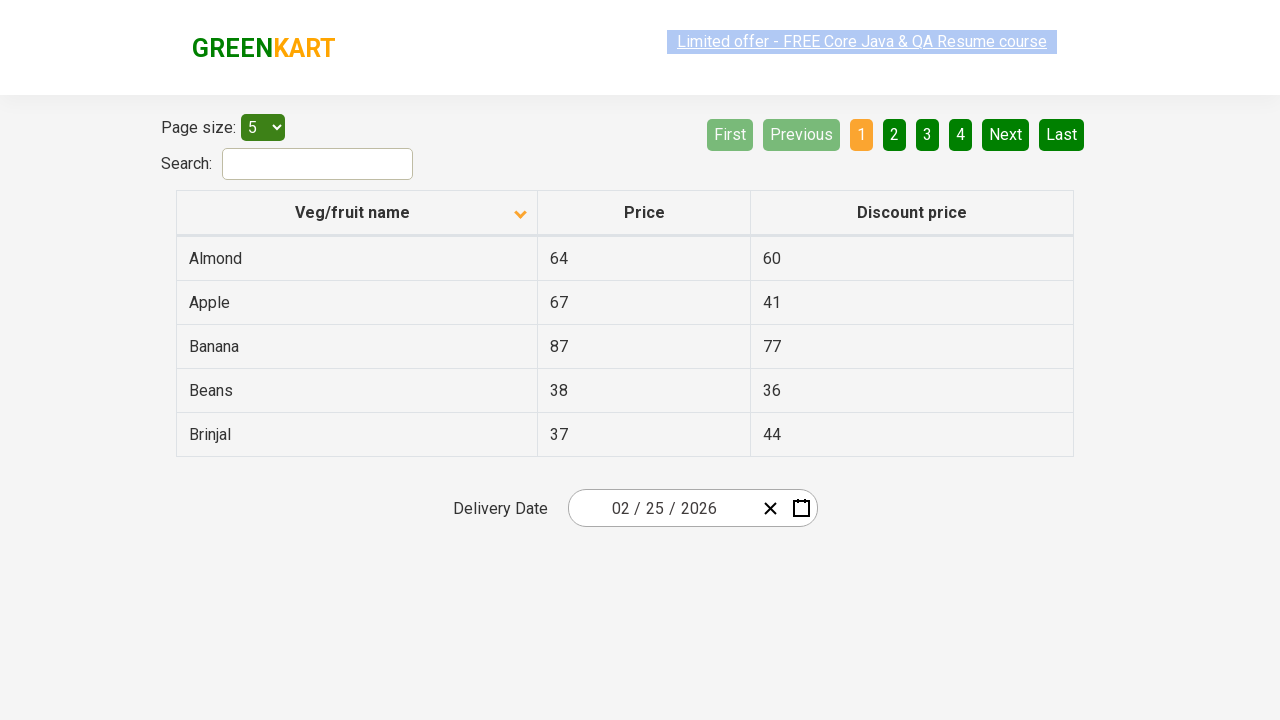

Verified that table is sorted correctly
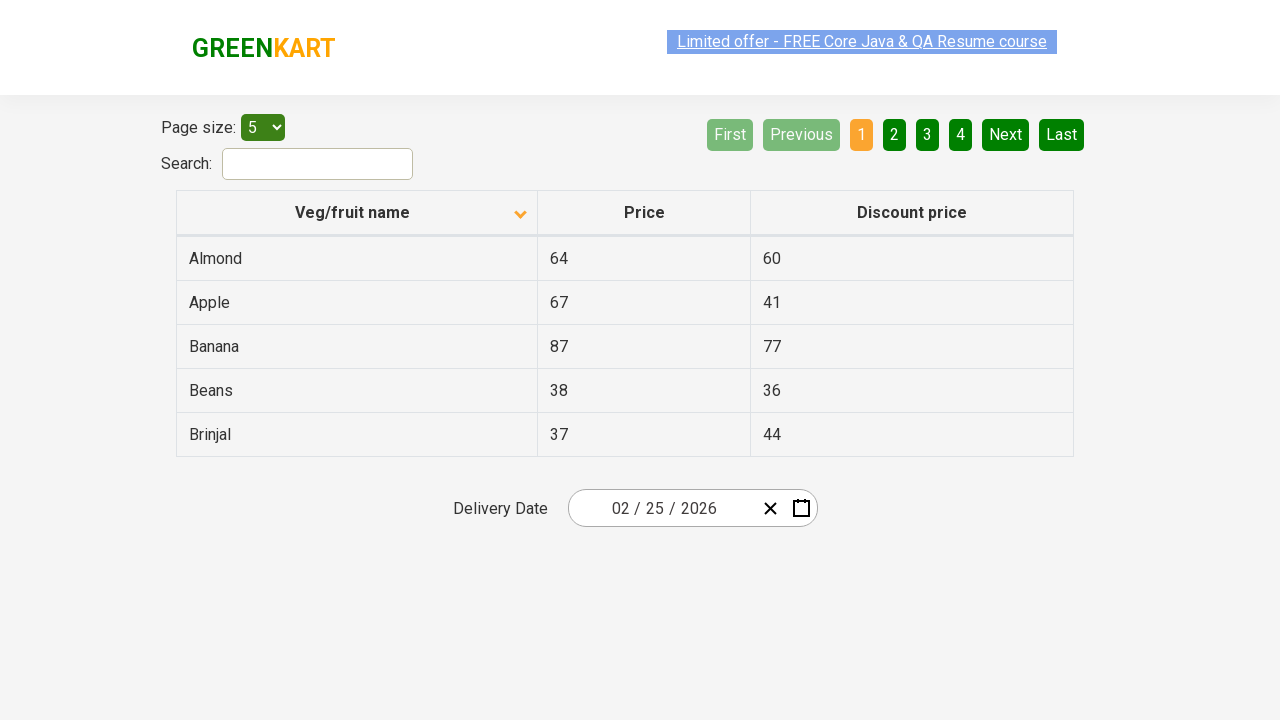

Retrieved all rows from current page
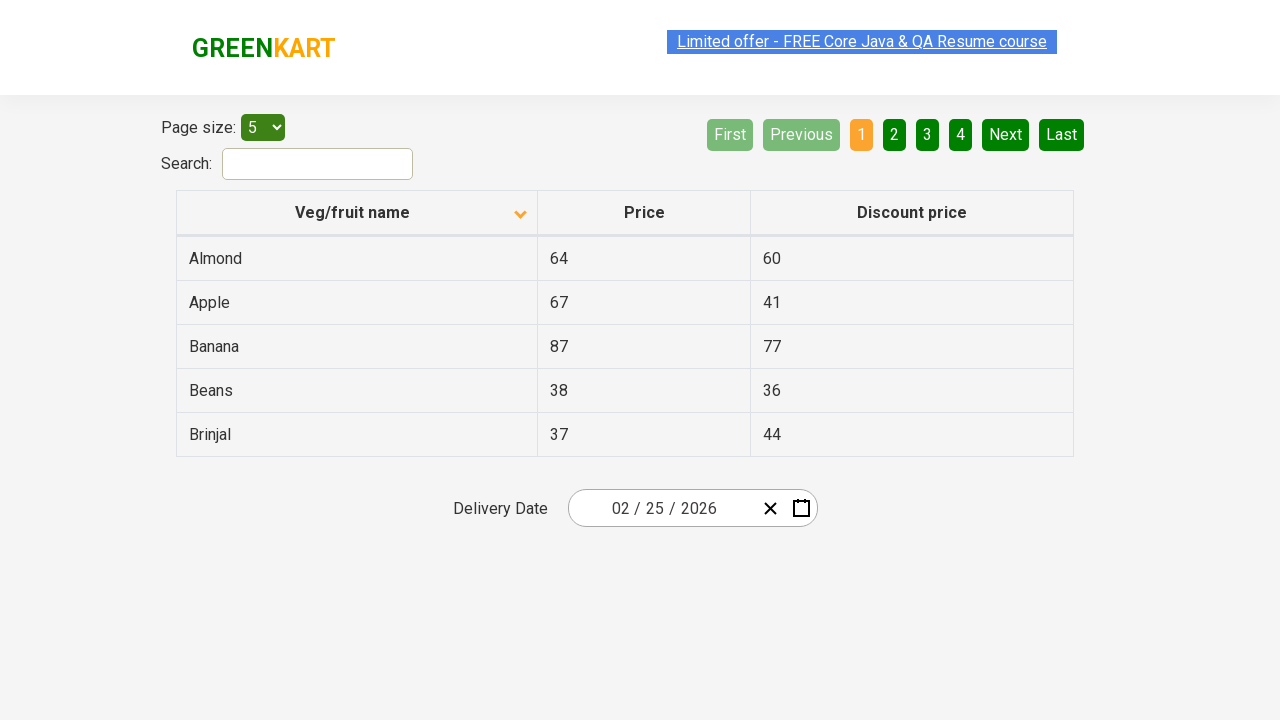

Clicked Next button to go to next page at (1006, 134) on xpath=//a[@aria-label='Next']
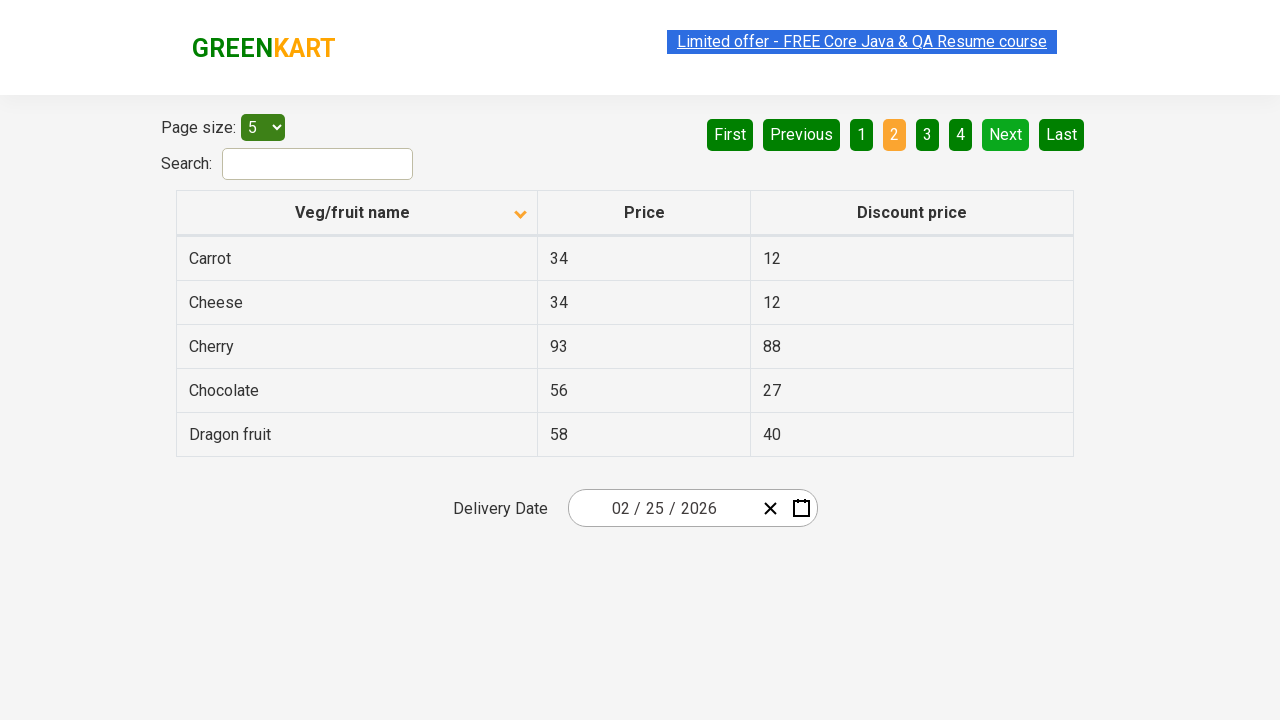

Waited for table to update on next page
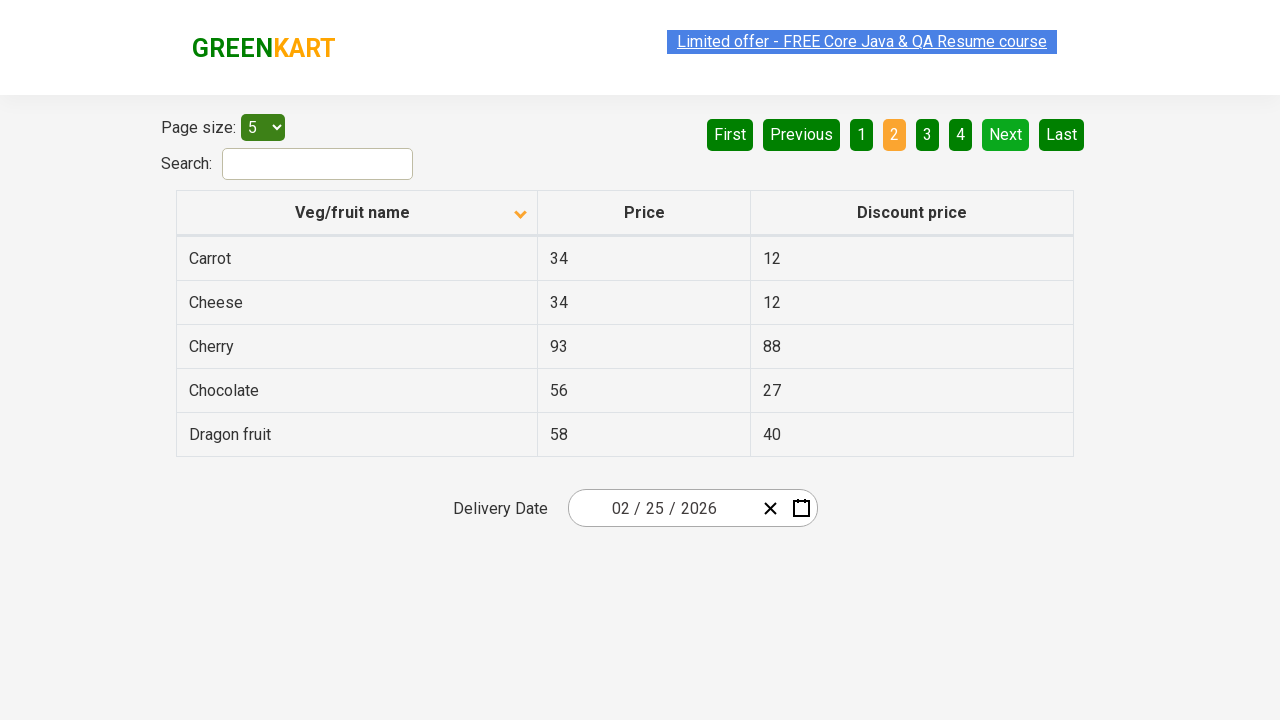

Retrieved all rows from current page
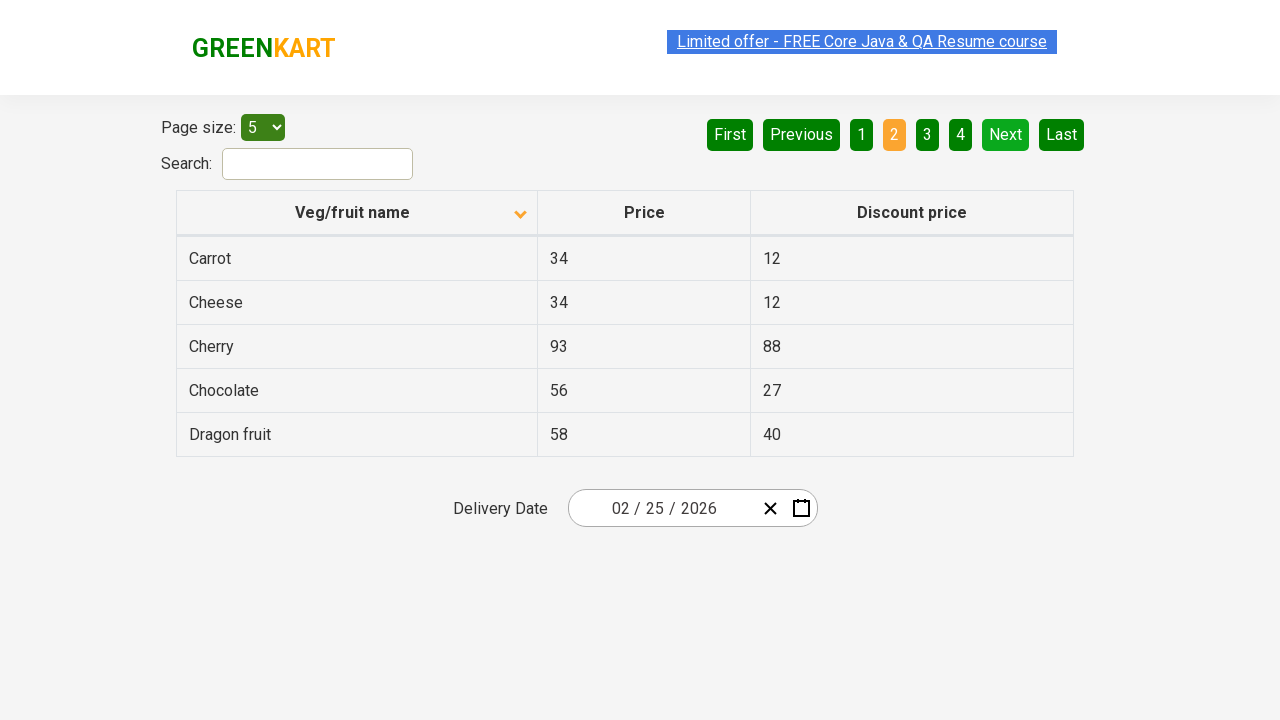

Clicked Next button to go to next page at (1006, 134) on xpath=//a[@aria-label='Next']
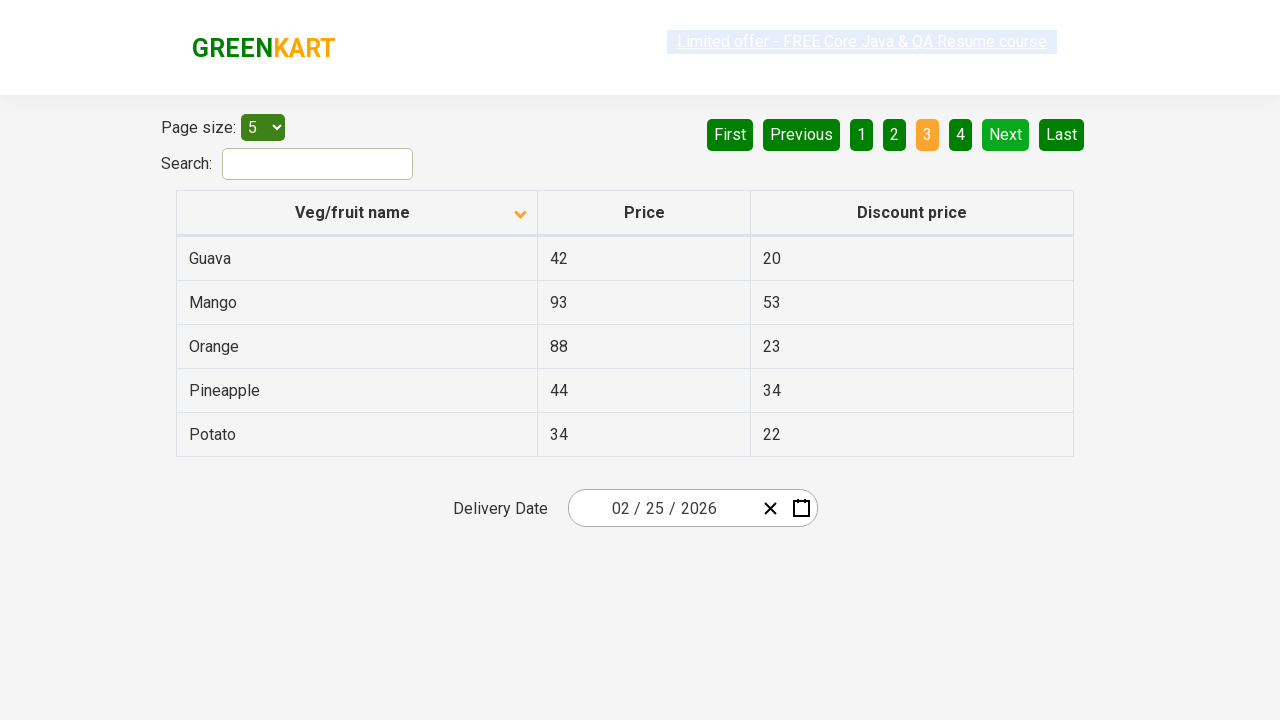

Waited for table to update on next page
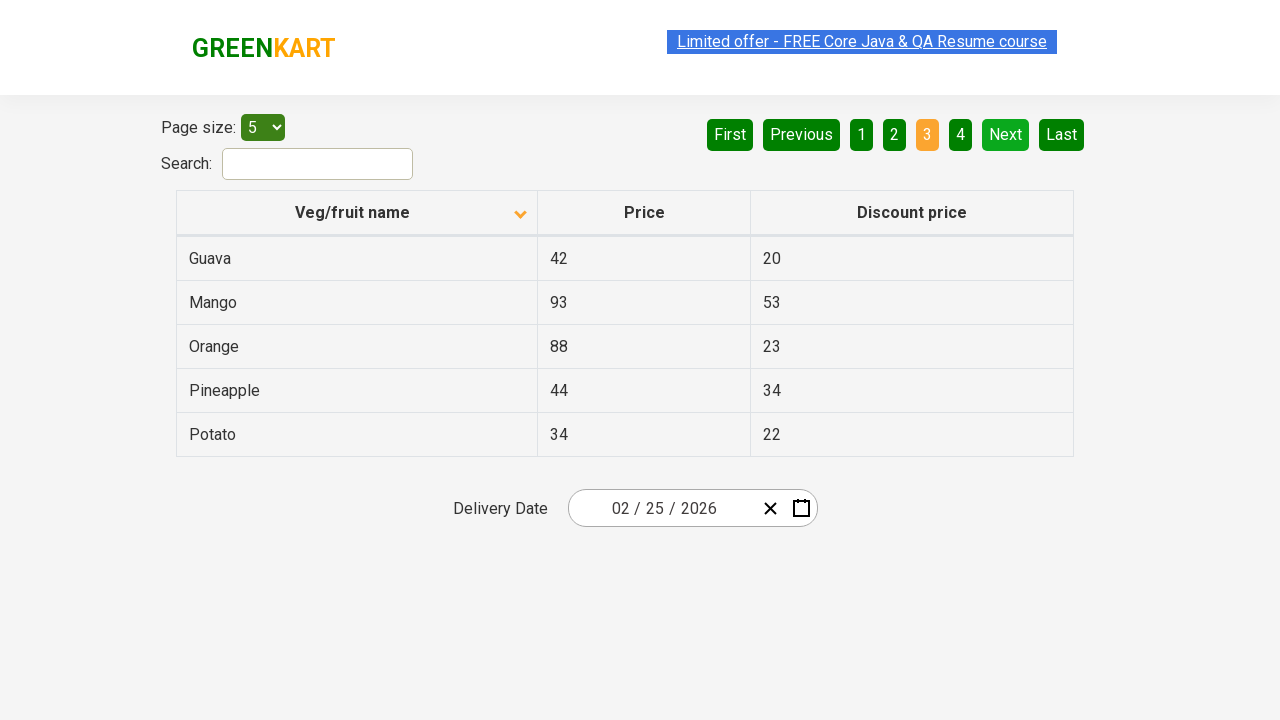

Retrieved all rows from current page
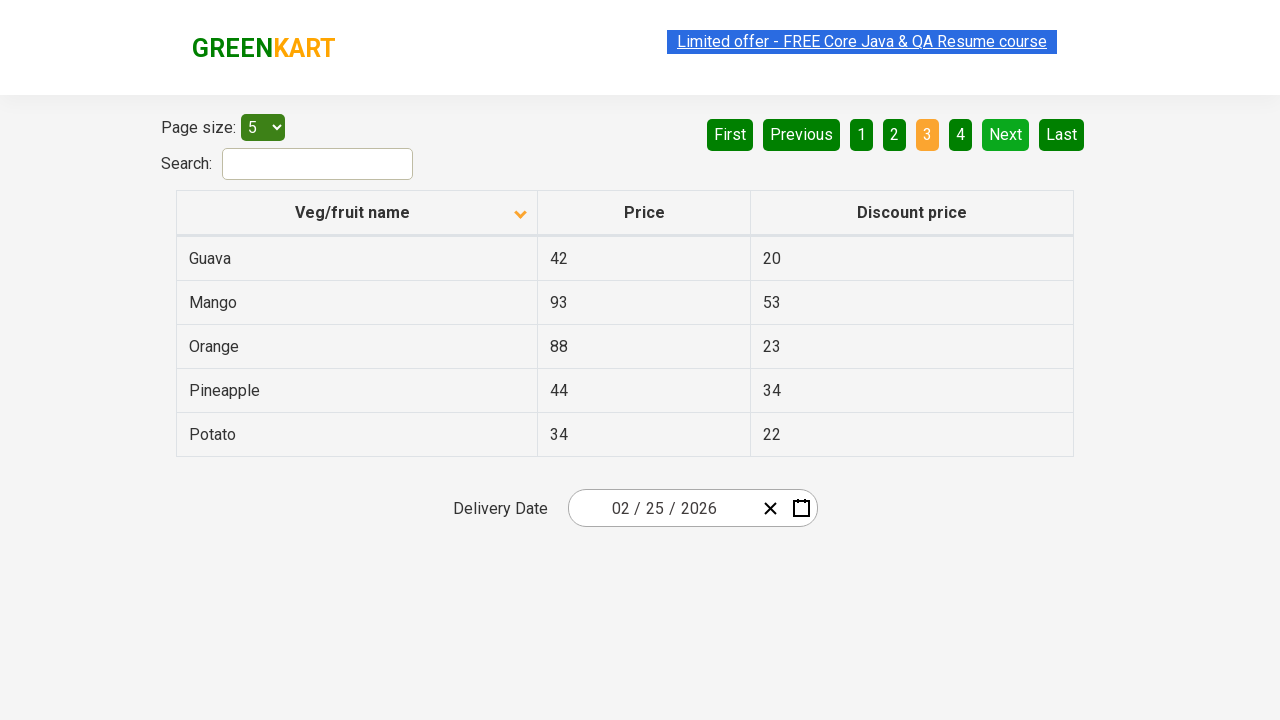

Clicked Next button to go to next page at (1006, 134) on xpath=//a[@aria-label='Next']
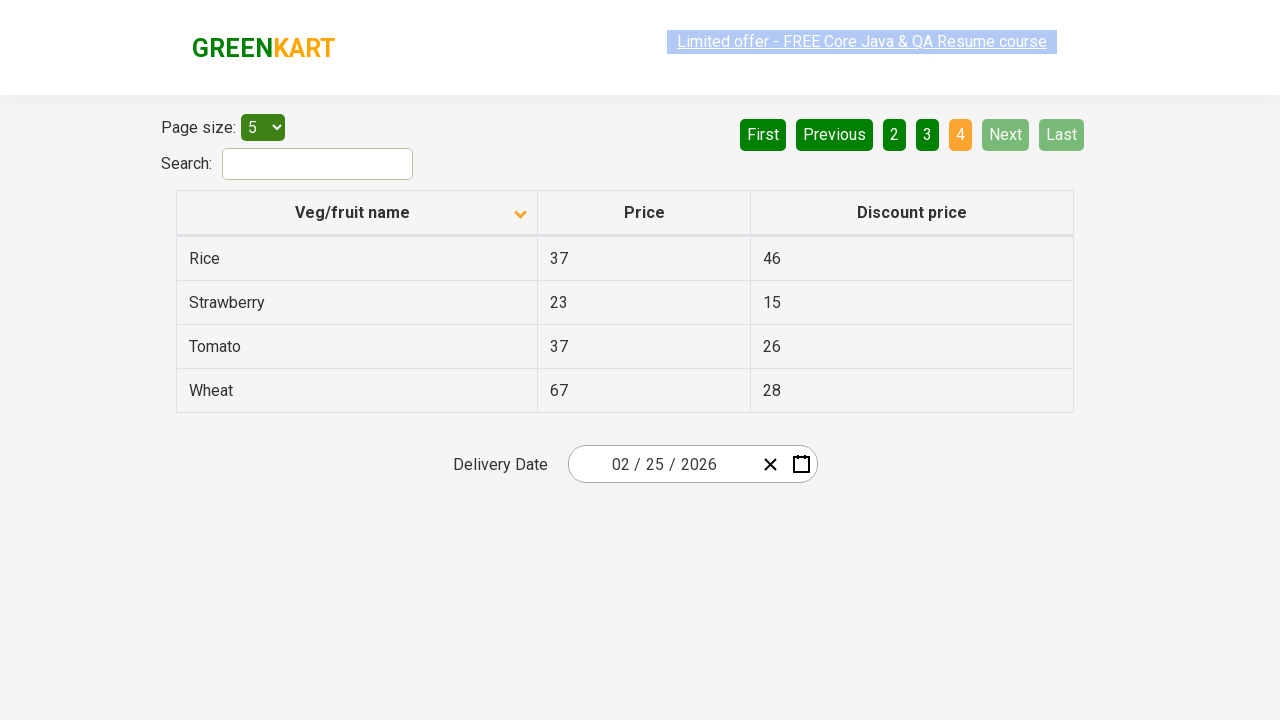

Waited for table to update on next page
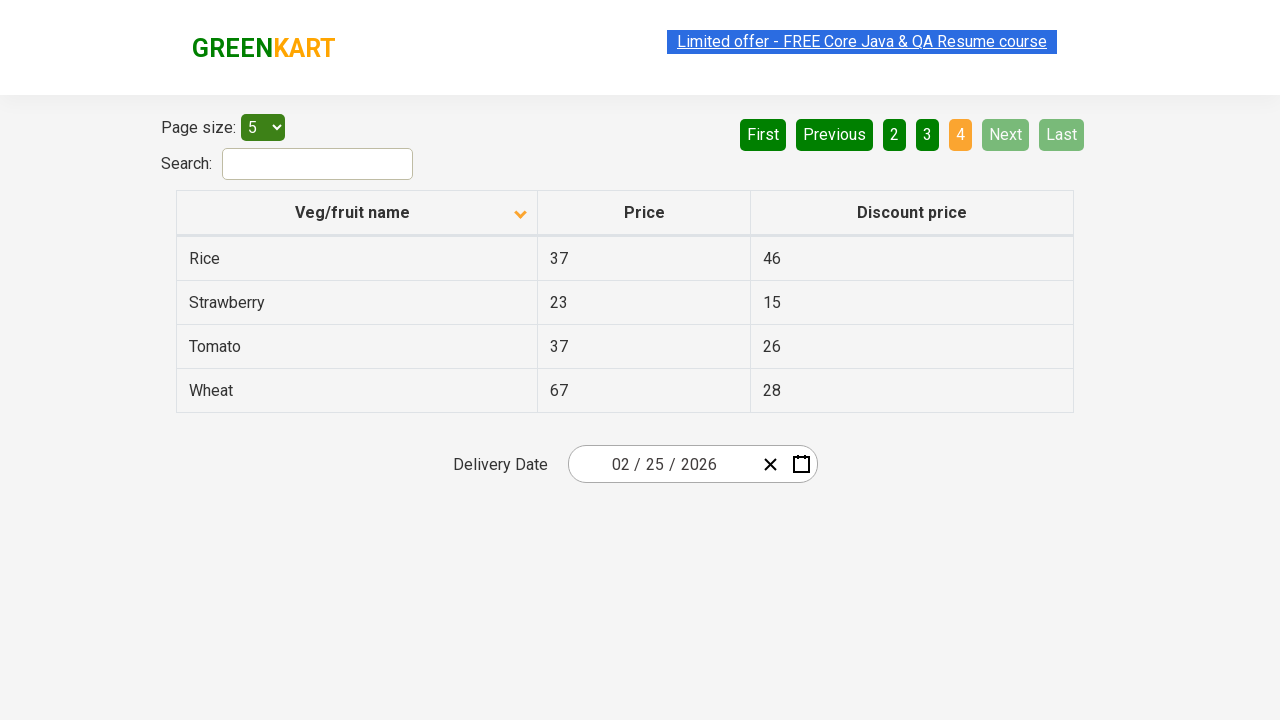

Retrieved all rows from current page
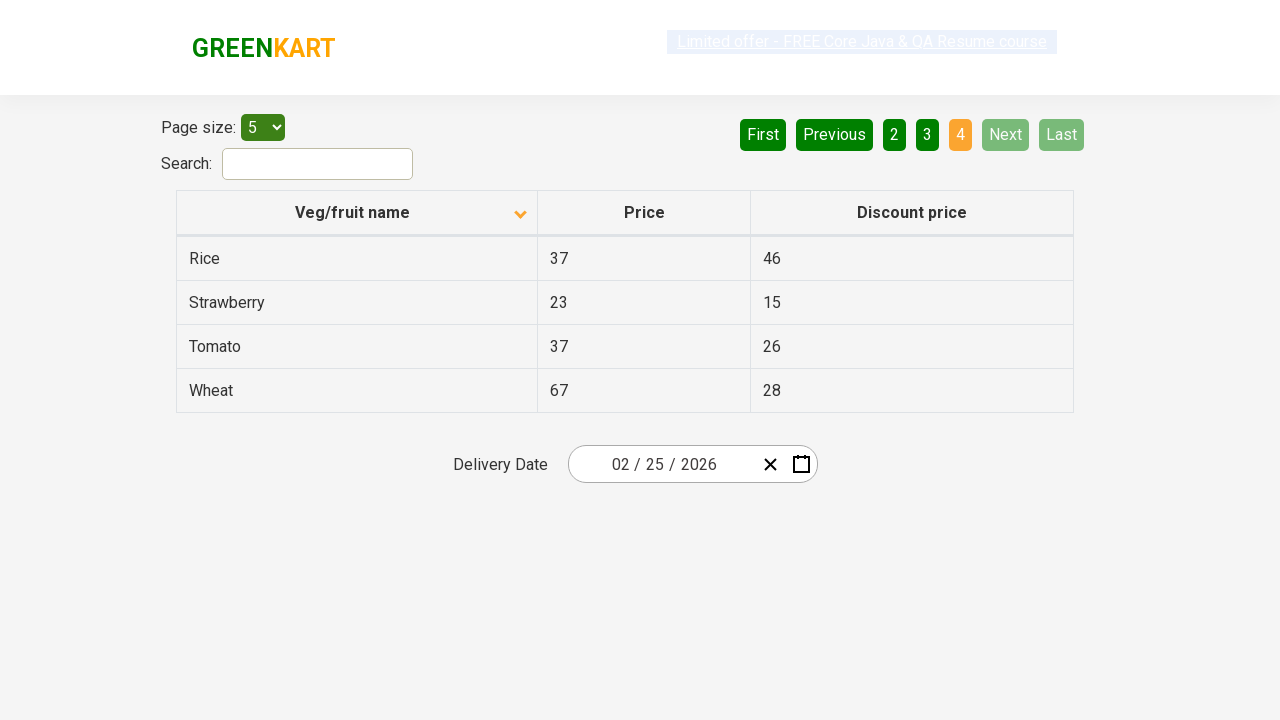

Found Rice item with price: 37
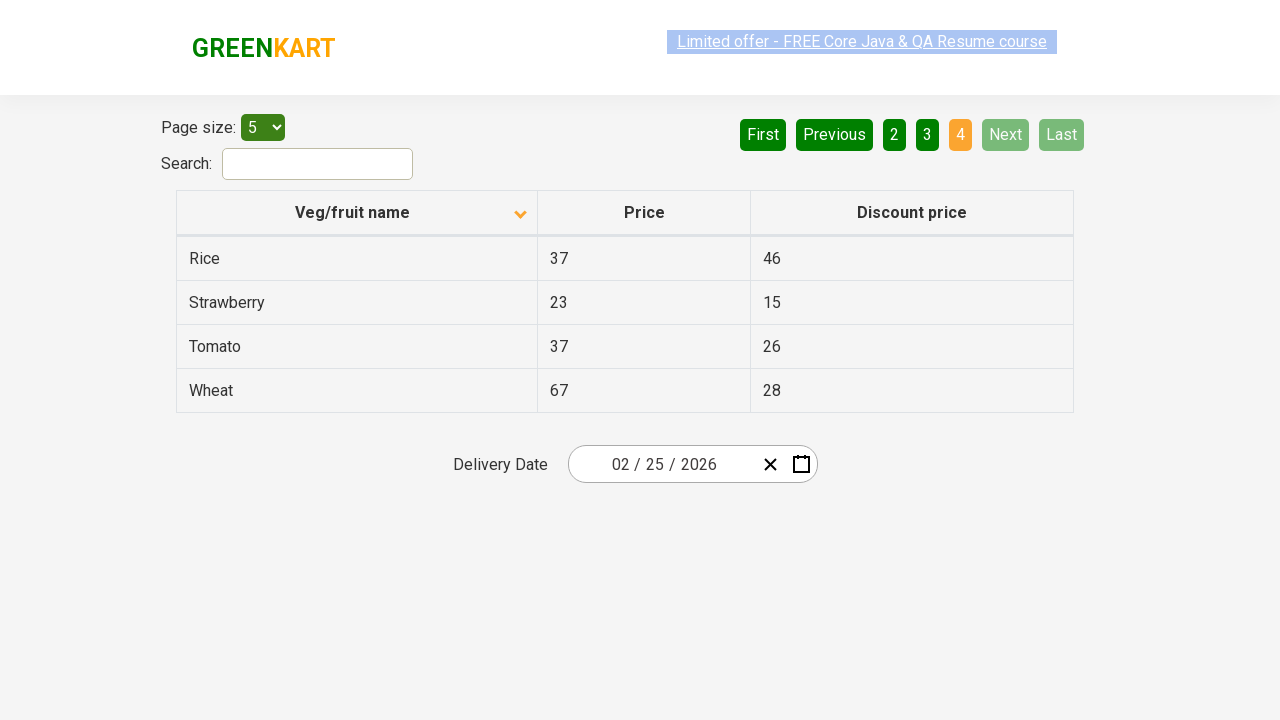

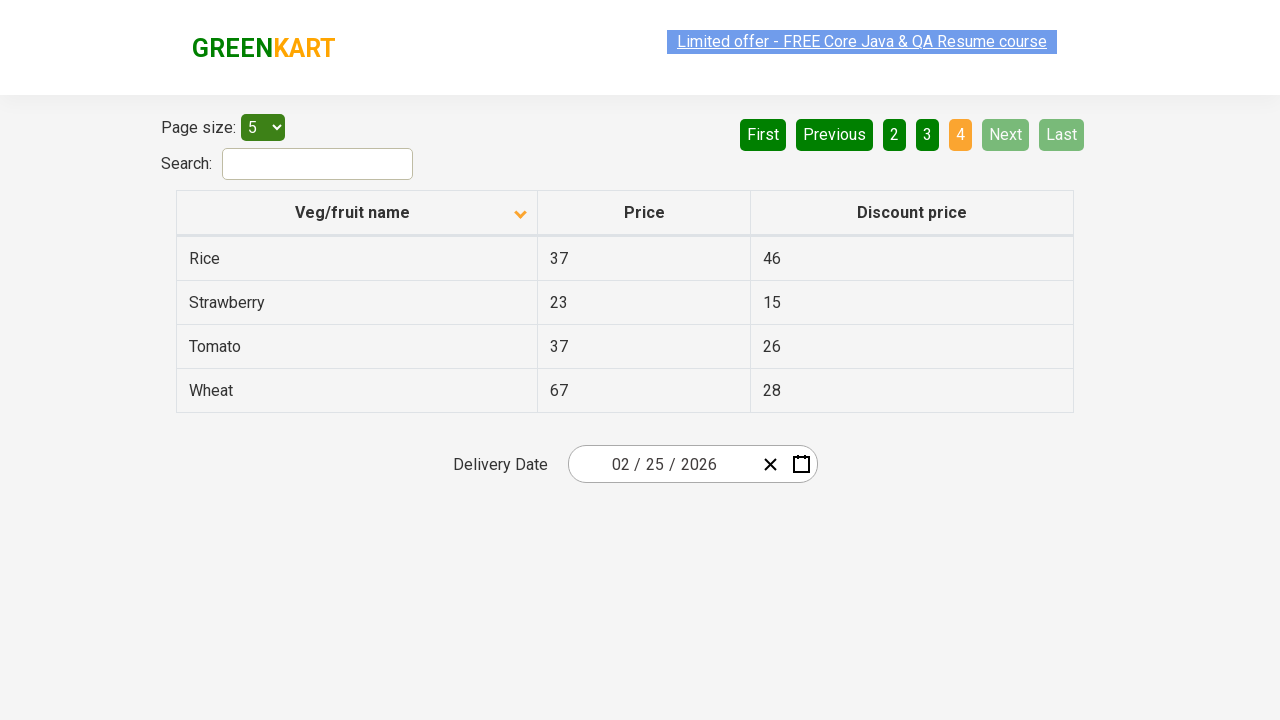